Tests multiple window handling by opening new windows, switching between them, and closing specific child windows based on their title

Starting URL: https://www.hyrtutorials.com/p/window-handles-practice.html

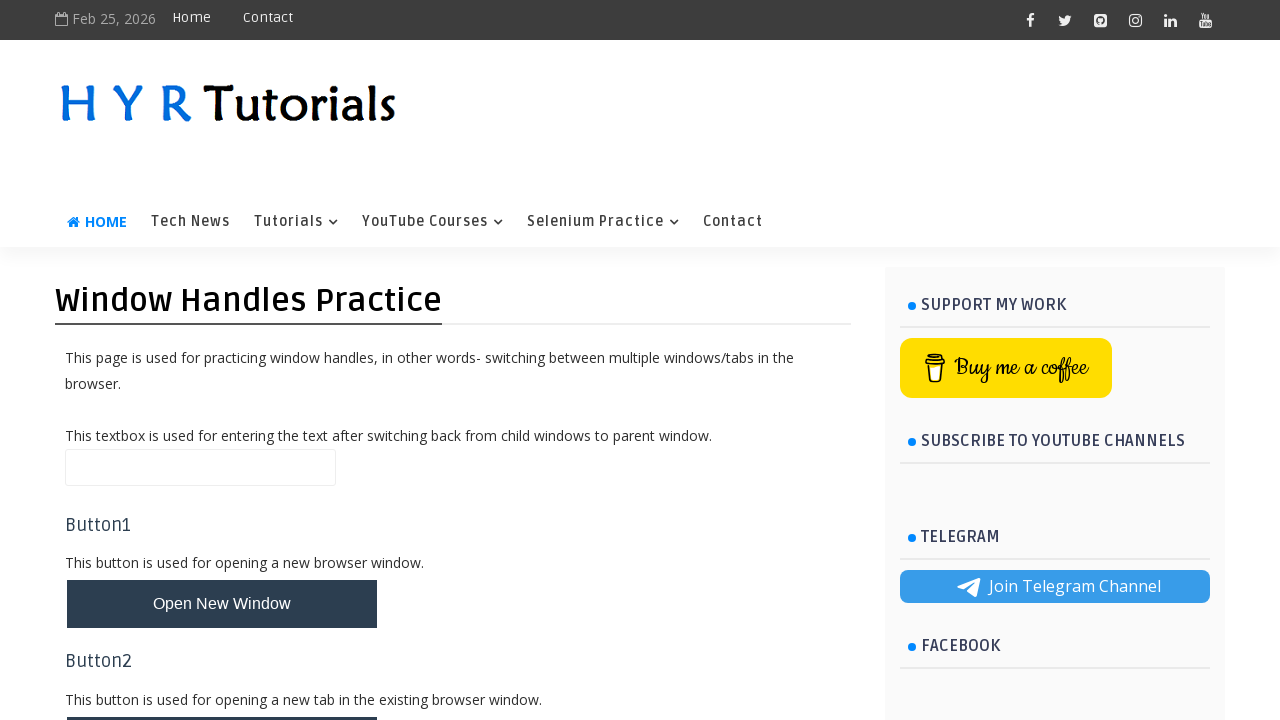

Clicked button to open multiple windows at (222, 361) on button#newWindowsBtn
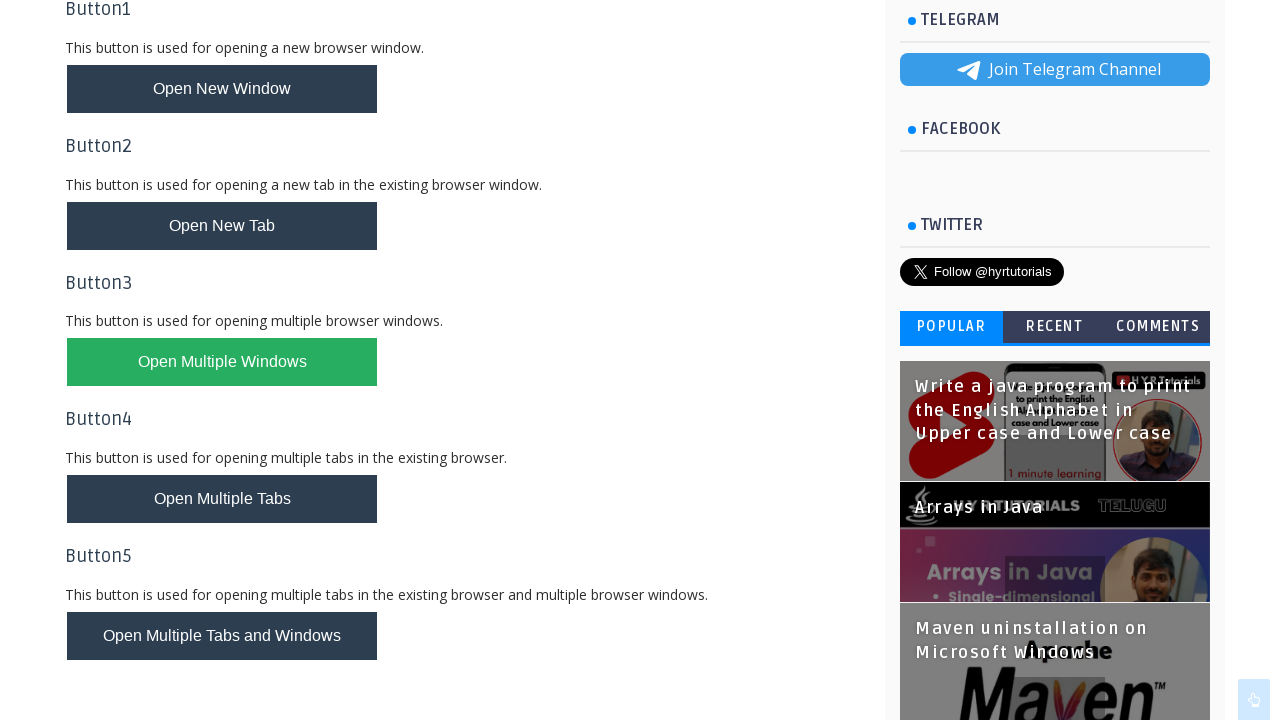

Waited for new windows to open
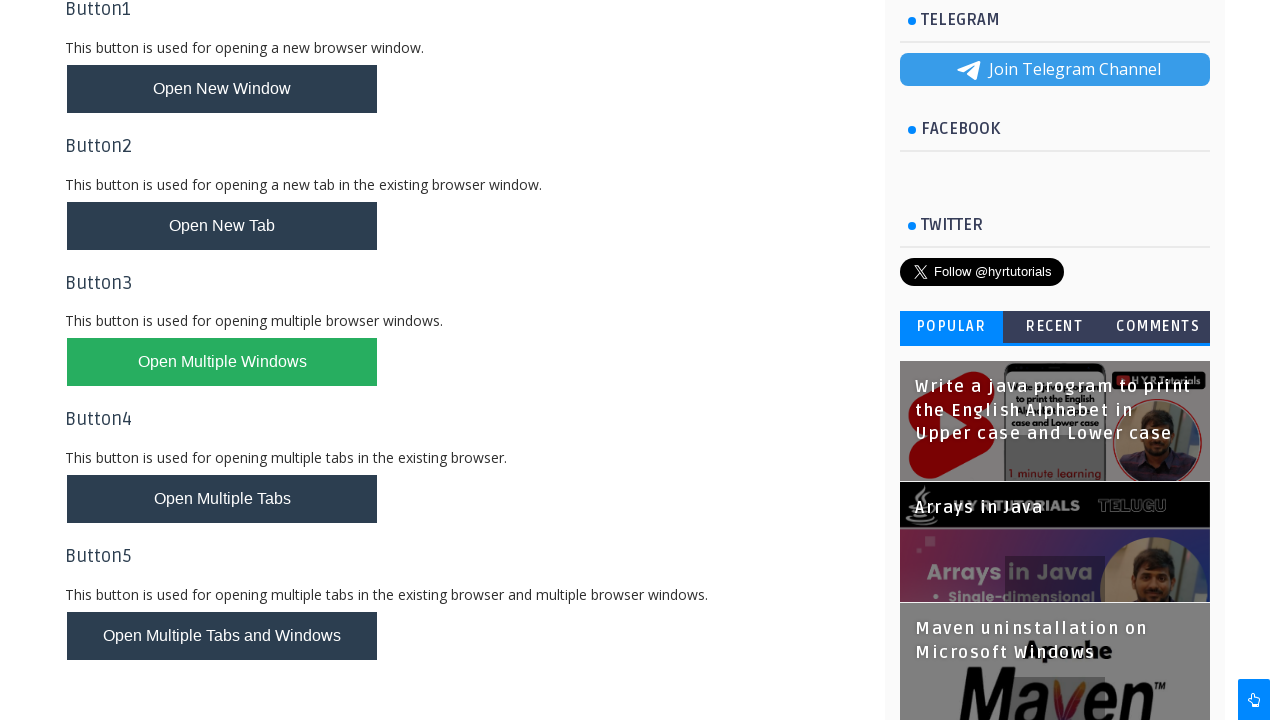

Retrieved all open pages from context
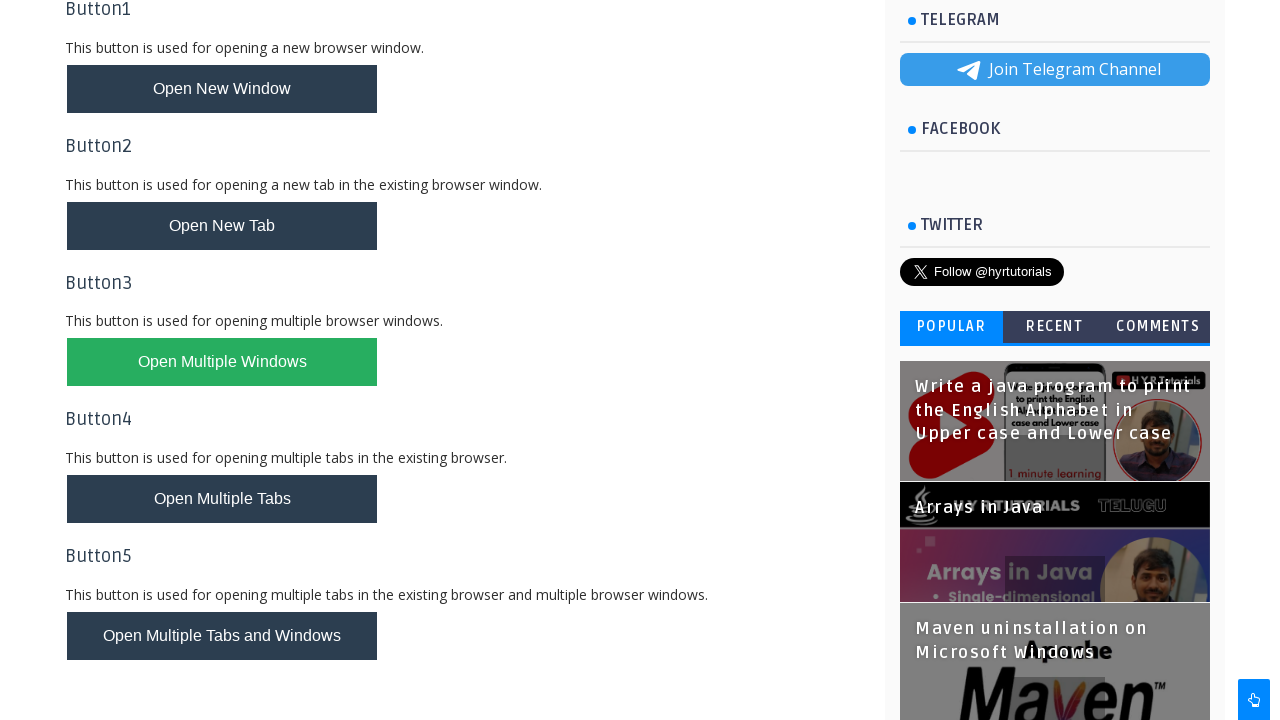

Stored reference to main page
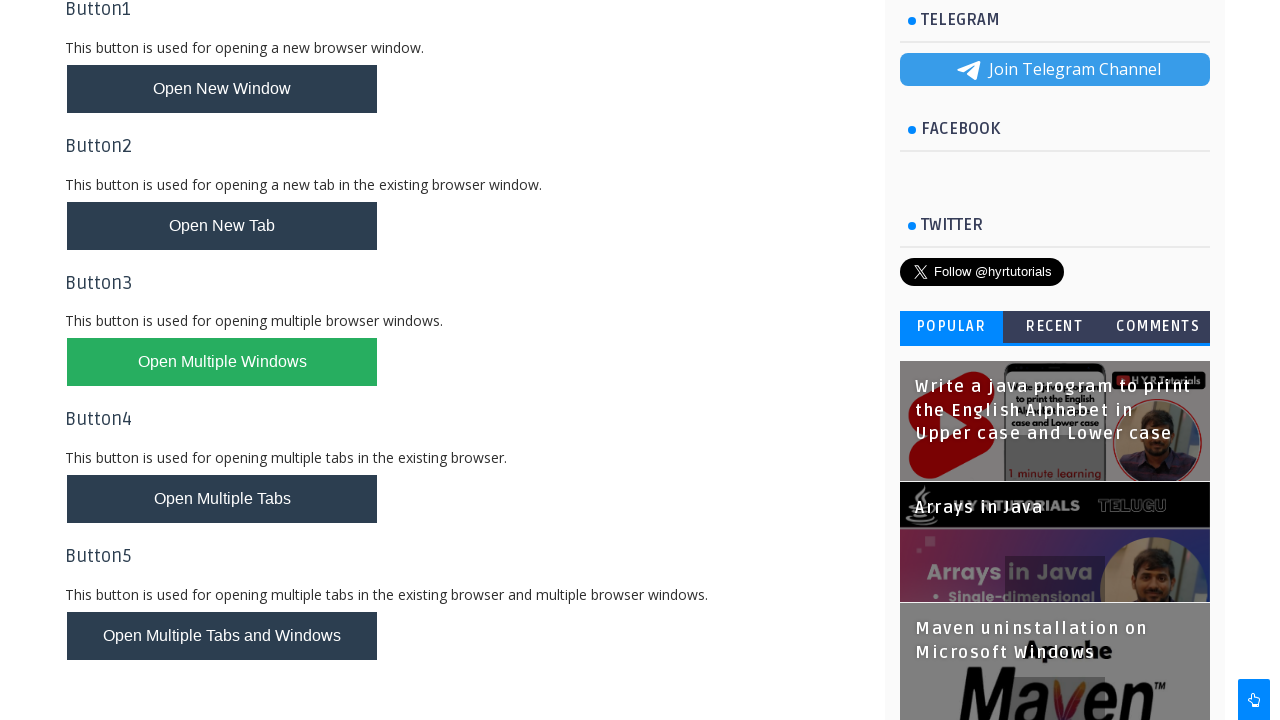

Switched focus to child window
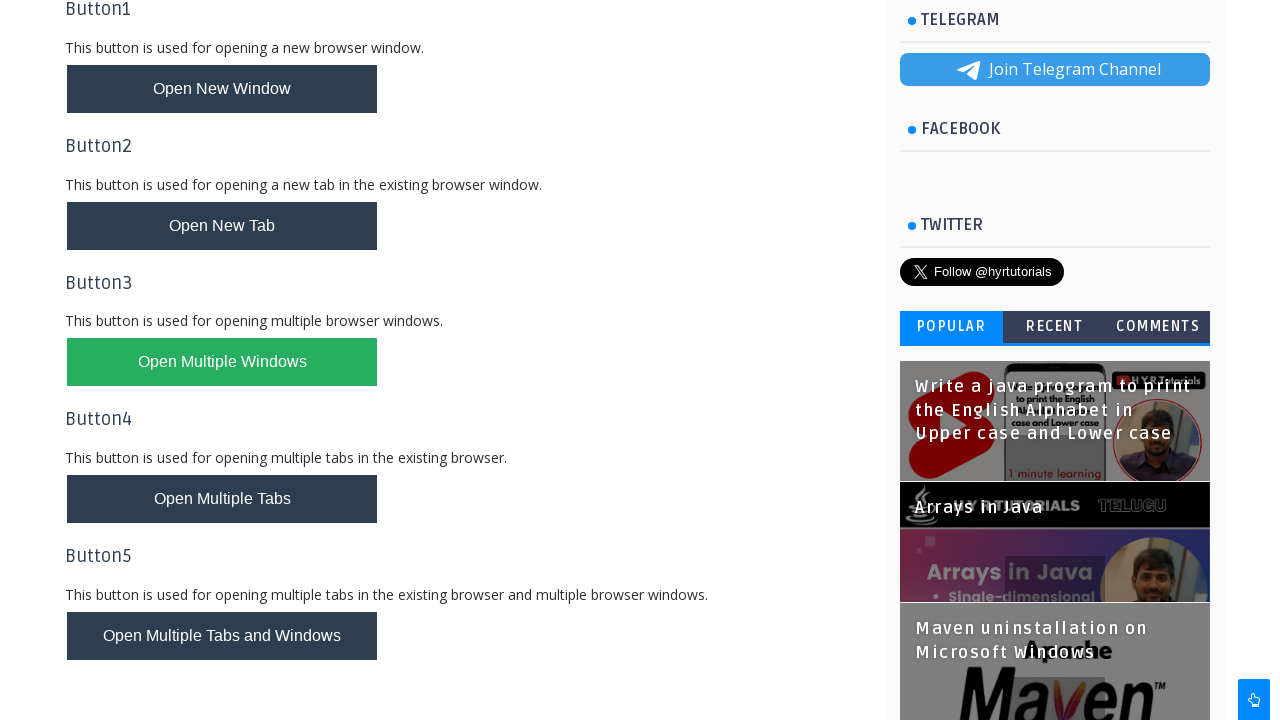

Switched focus to child window
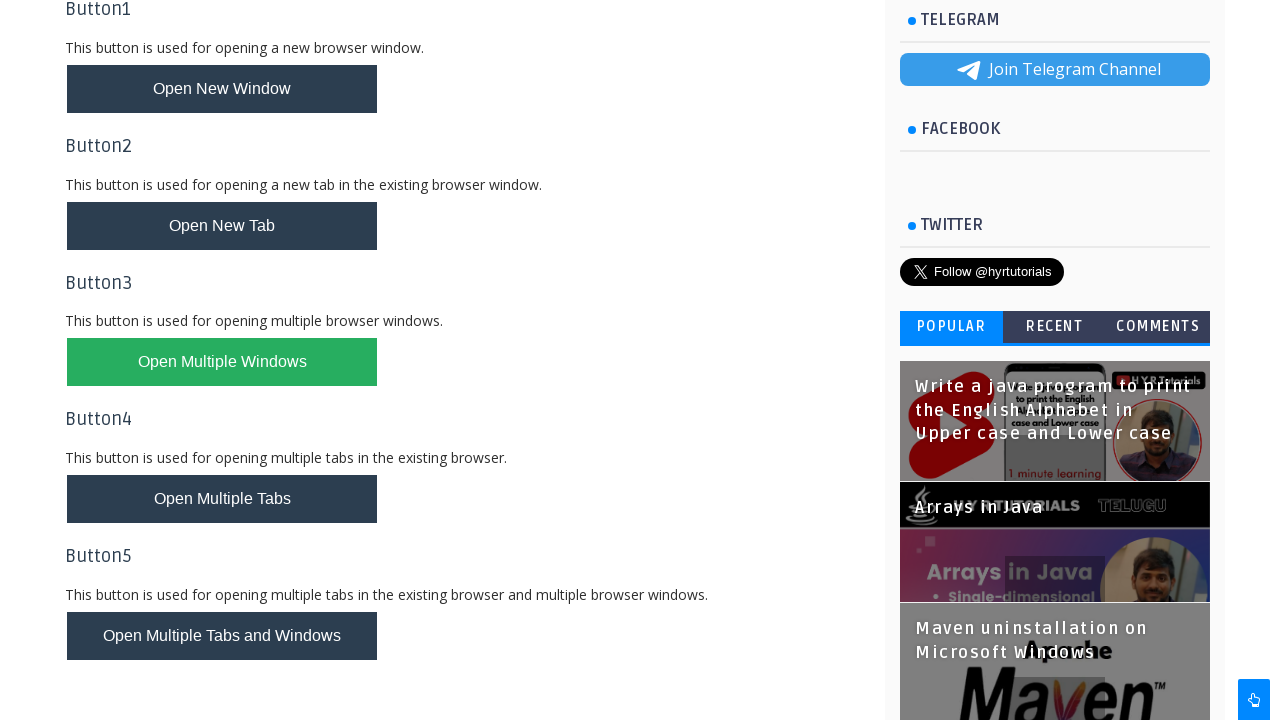

Closed child window with title 'XPath Practice - H Y R Tutorials'
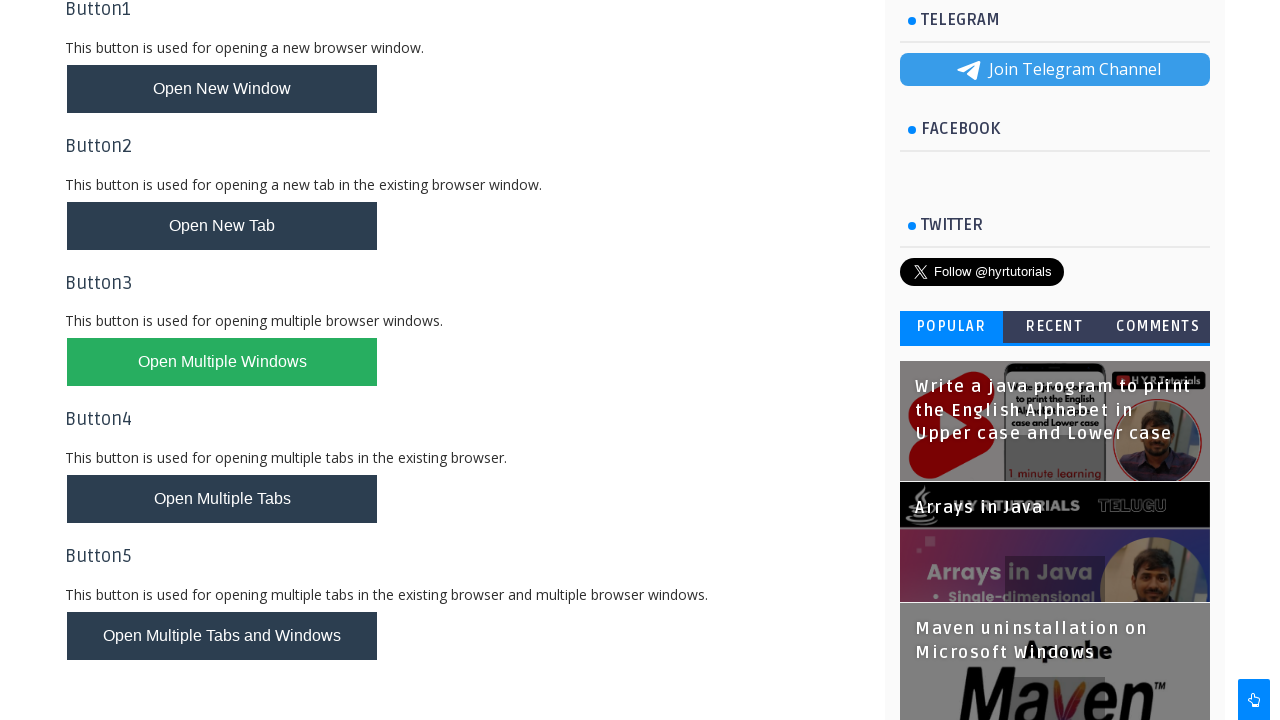

Switched focus back to main window
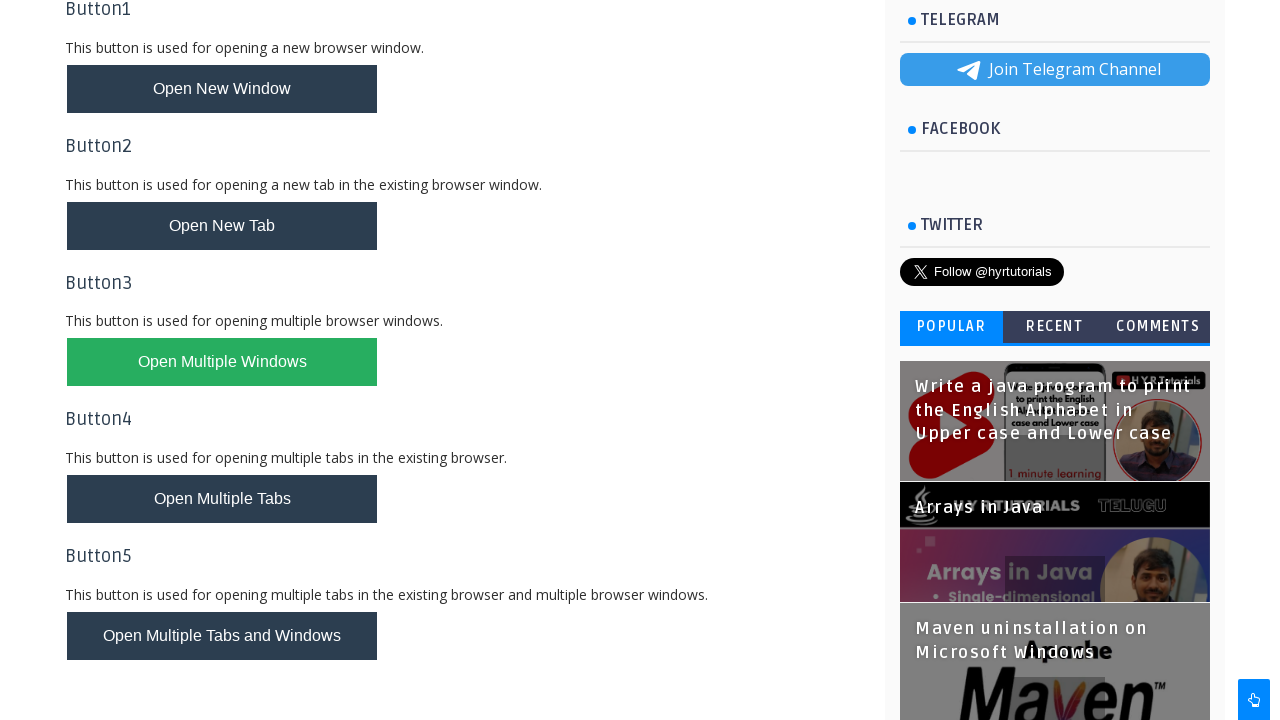

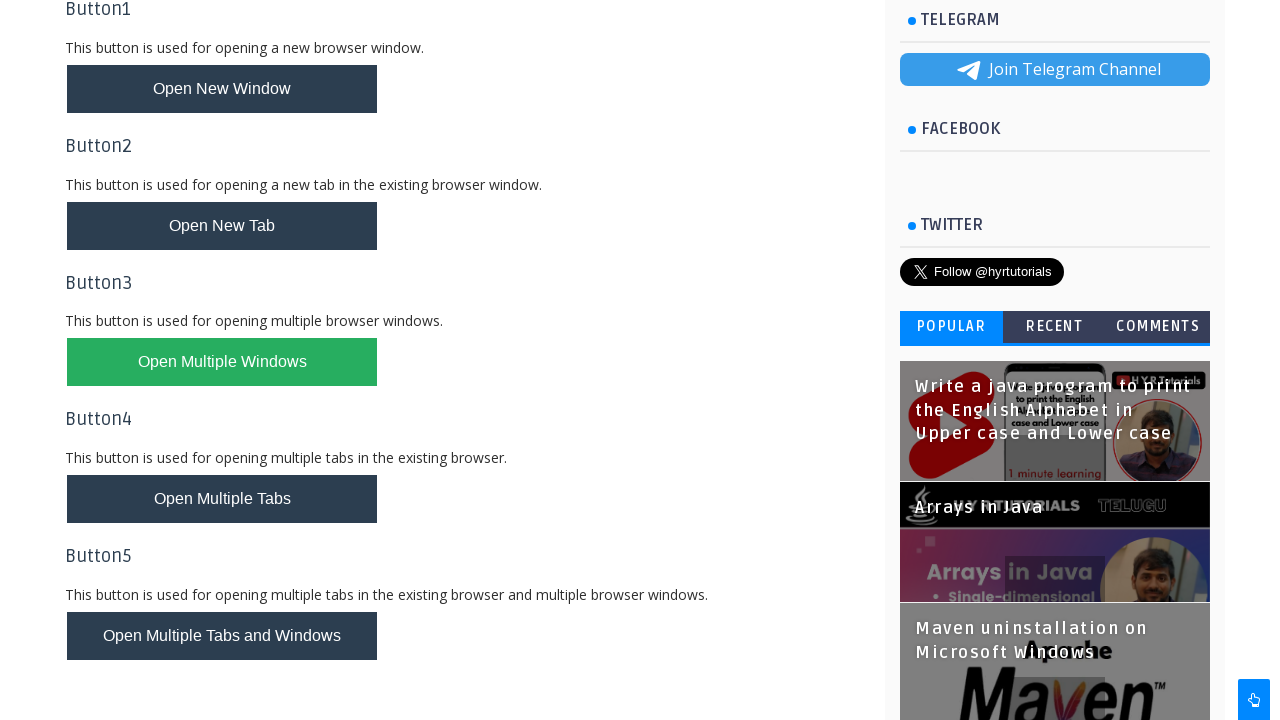